Tests hover mouse interaction by moving the mouse over an element and verifying the status changes to "hovered"

Starting URL: https://selenium.dev/selenium/web/mouse_interaction.html

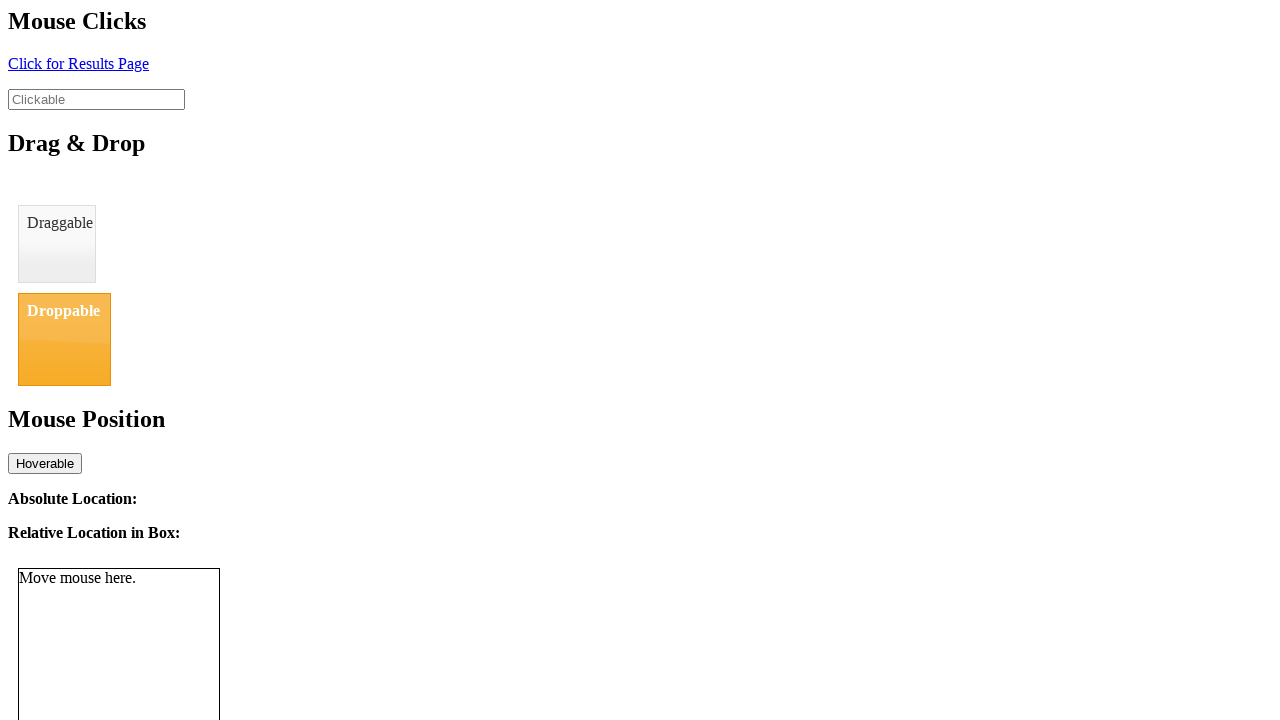

Navigated to mouse interaction test page
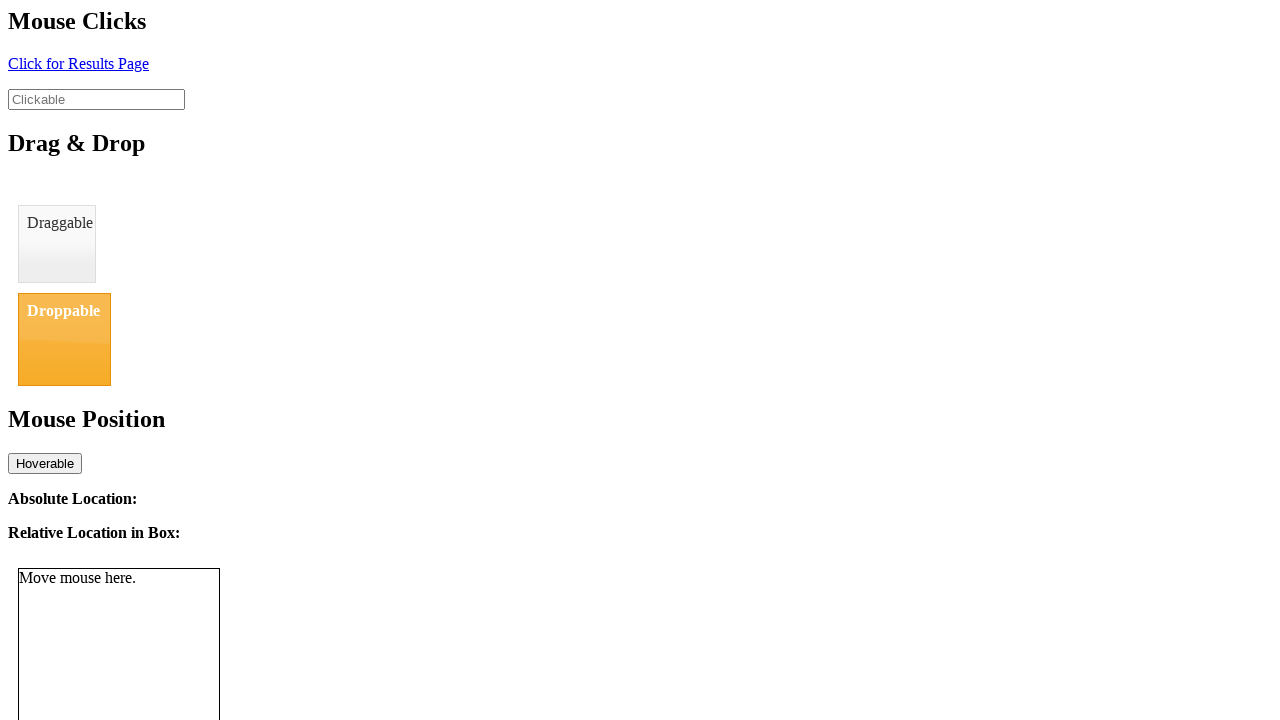

Hovered mouse over the hoverable element at (45, 463) on #hover
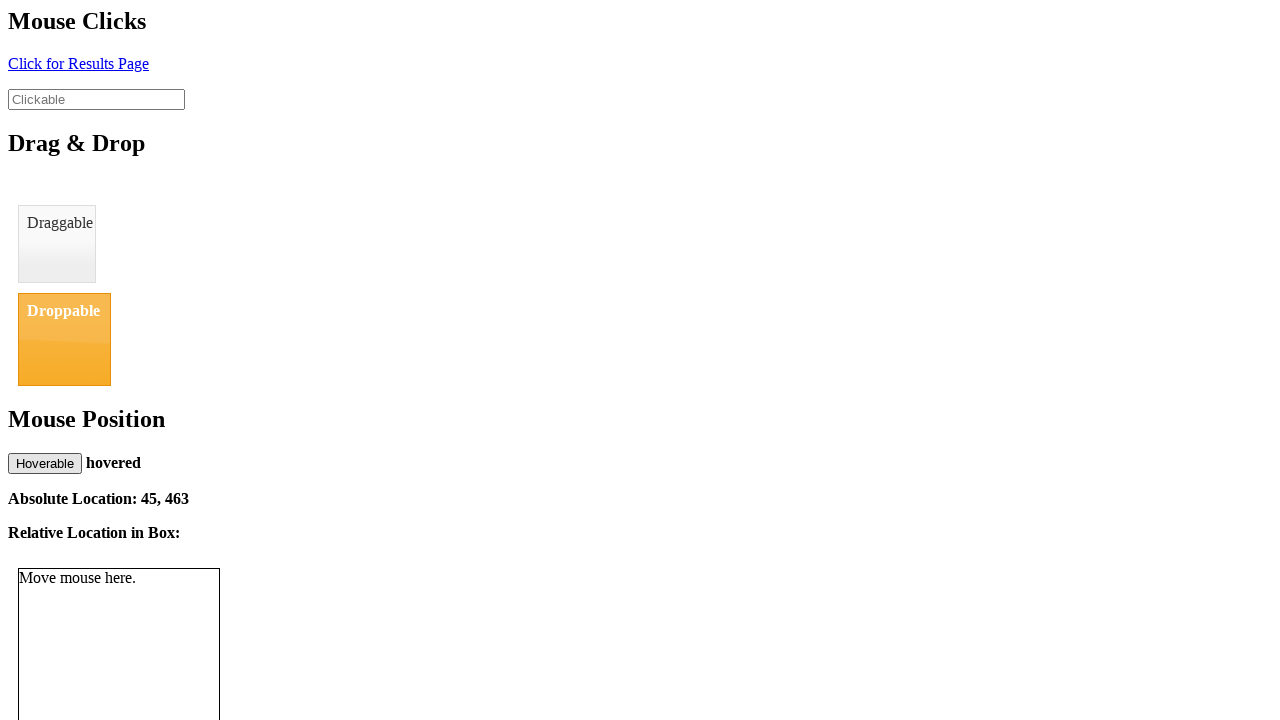

Located the status element
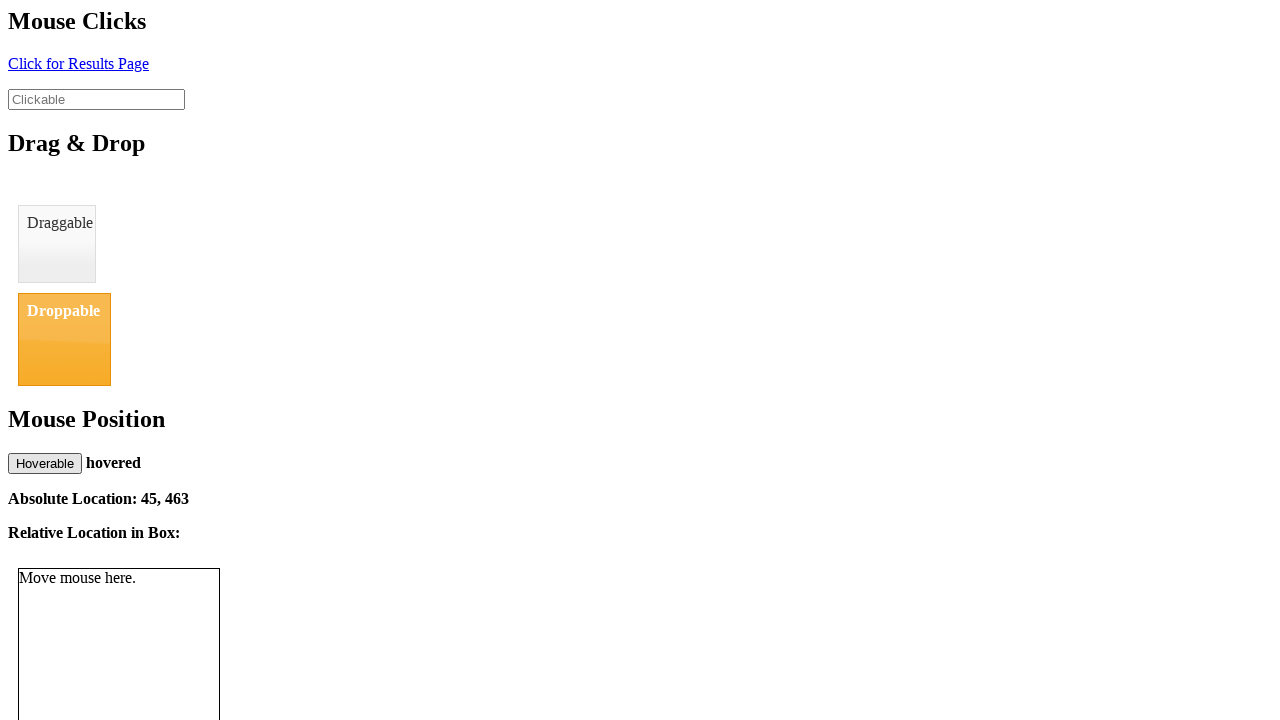

Verified status text content is 'hovered'
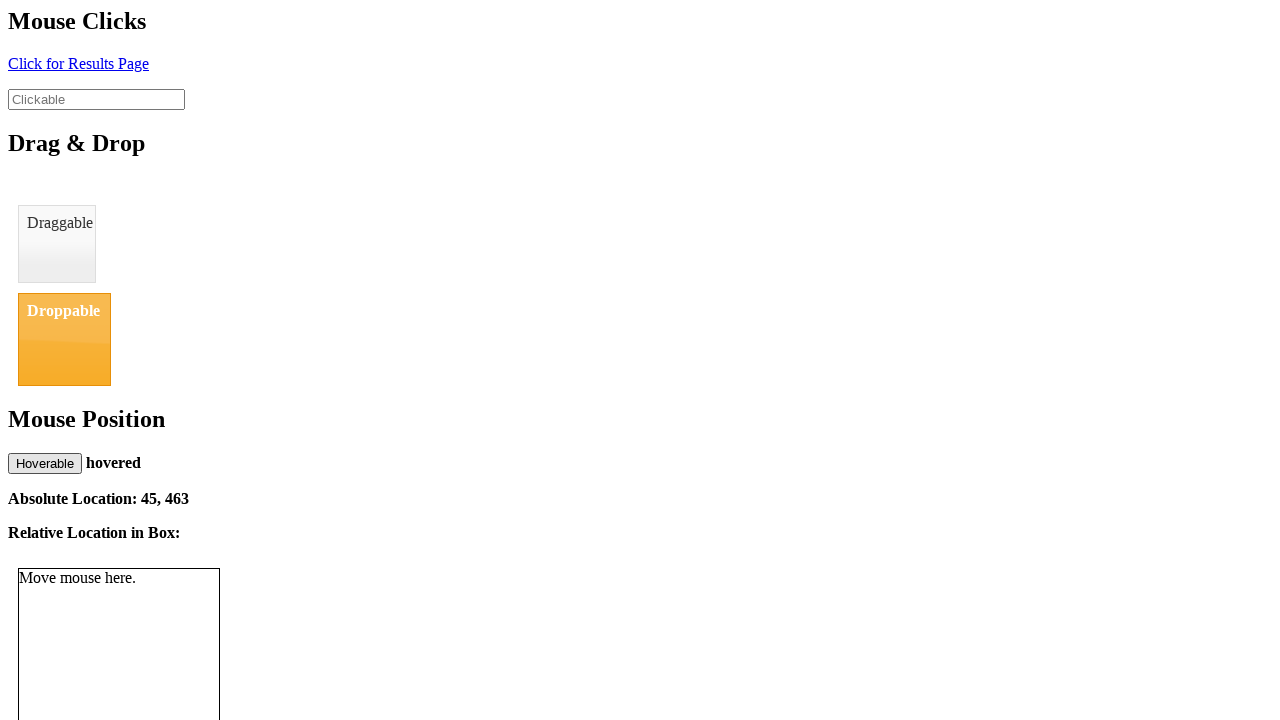

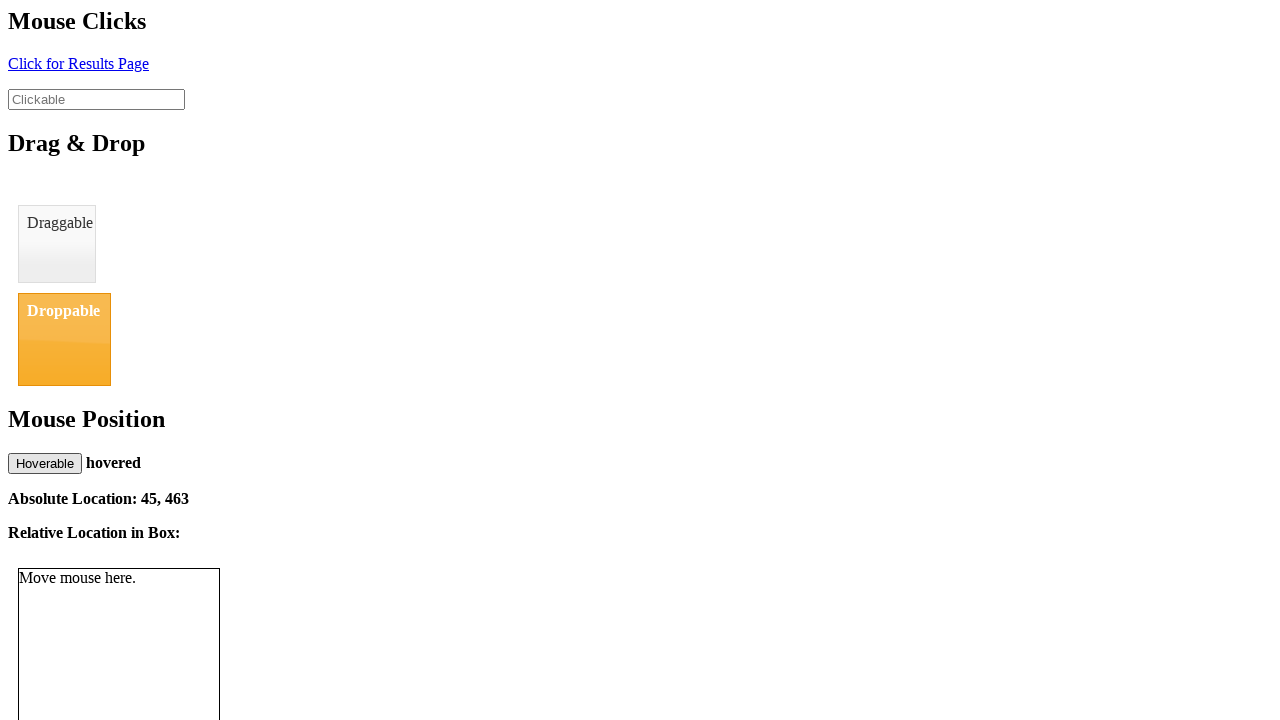